Tests toggling a todo item between completed and active states and verifies the count updates.

Starting URL: https://todomvc.com/examples/react/dist/

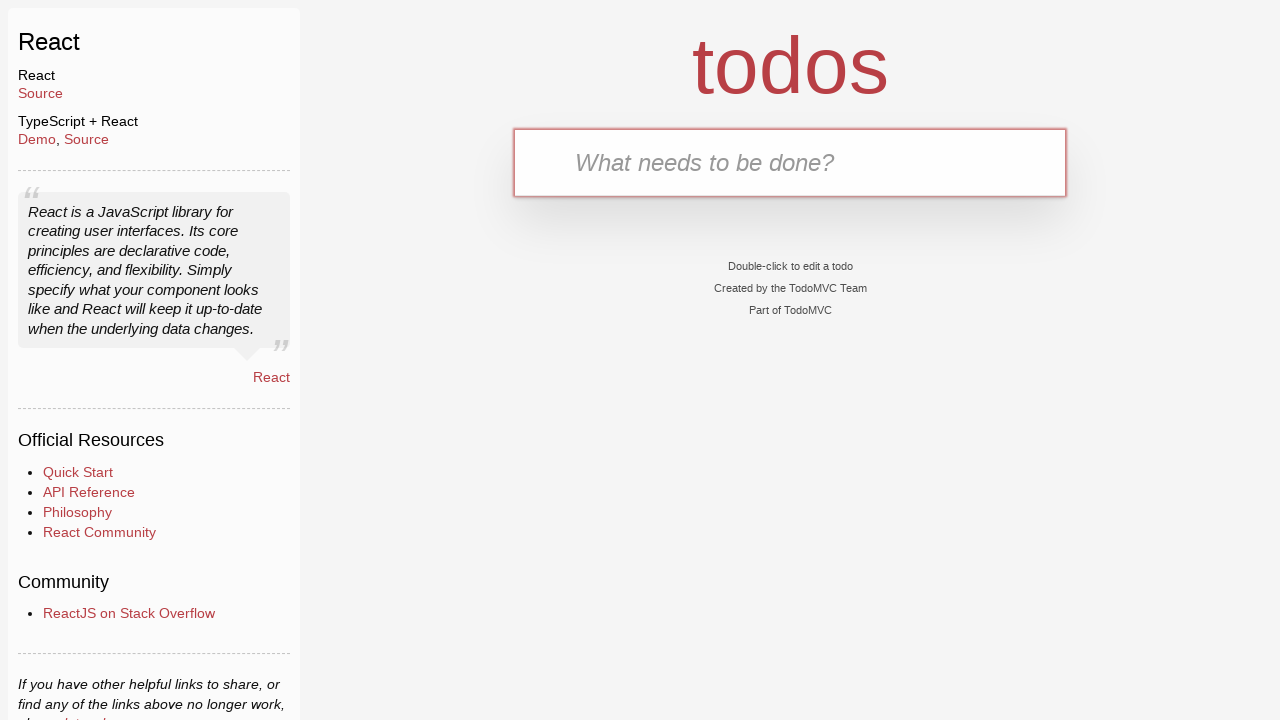

Waited for new todo input field to load
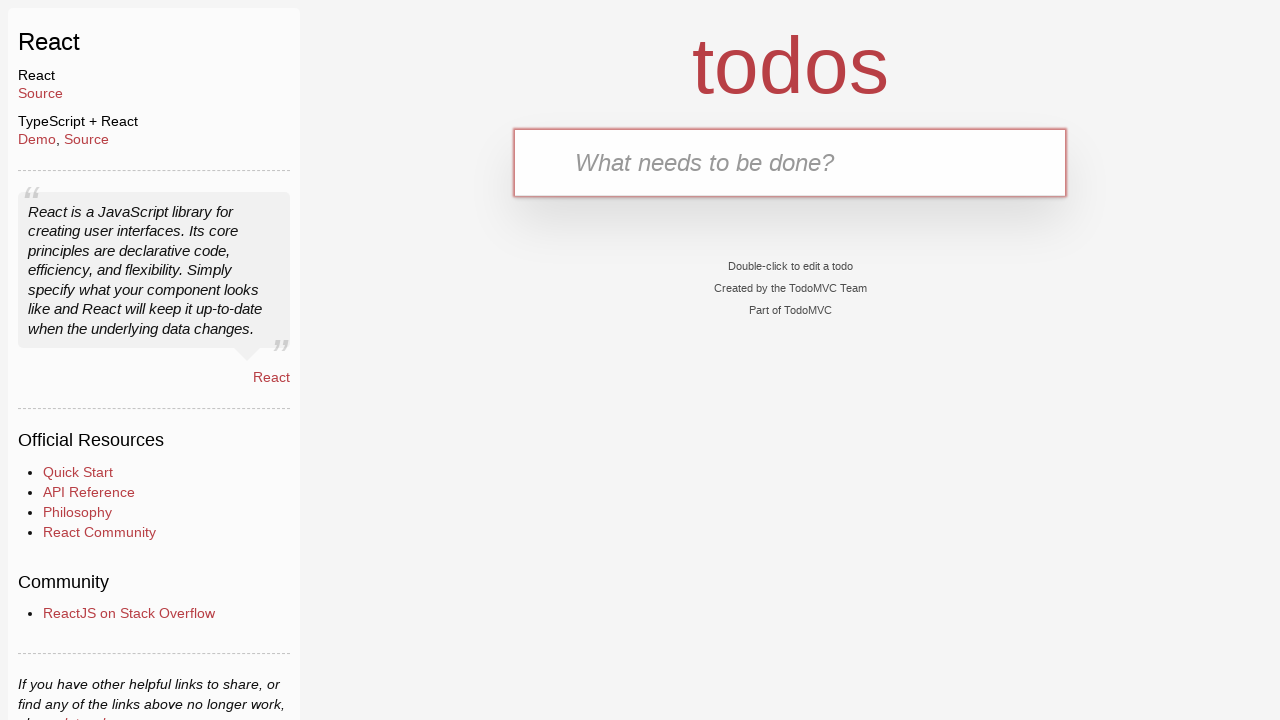

Filled new todo input with 'aaa' on input.new-todo
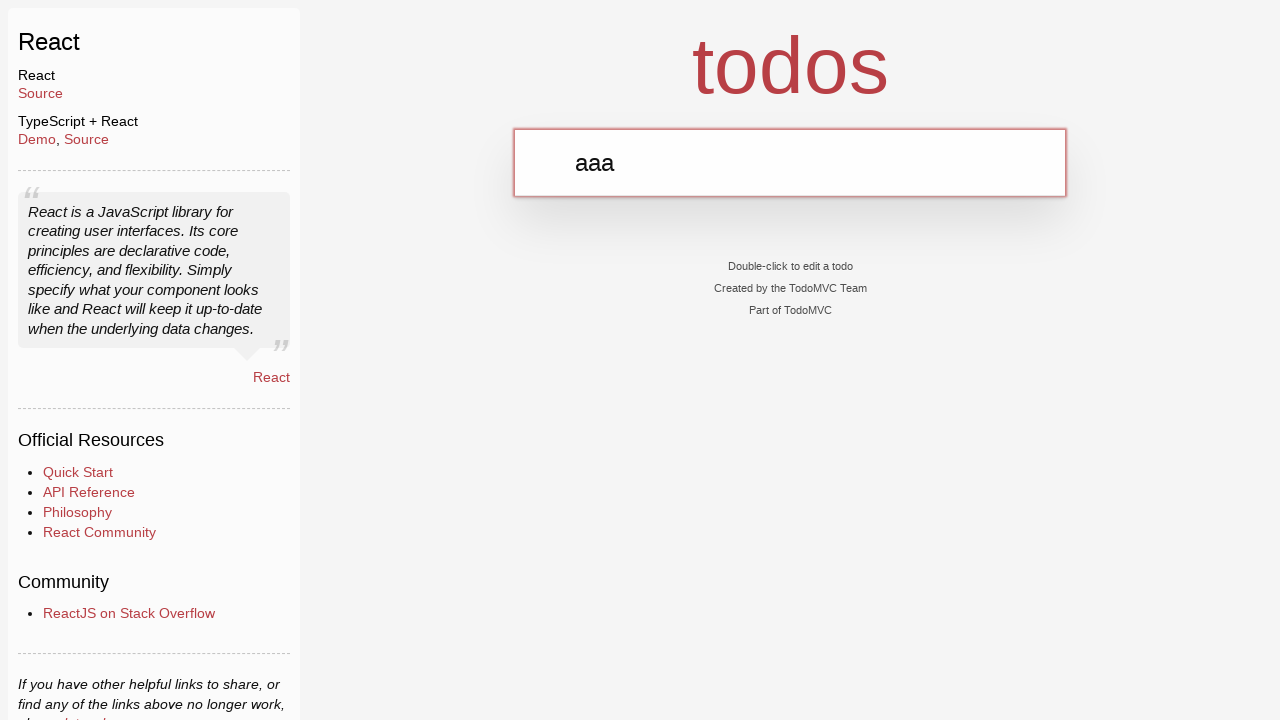

Pressed Enter to create the todo item on input.new-todo
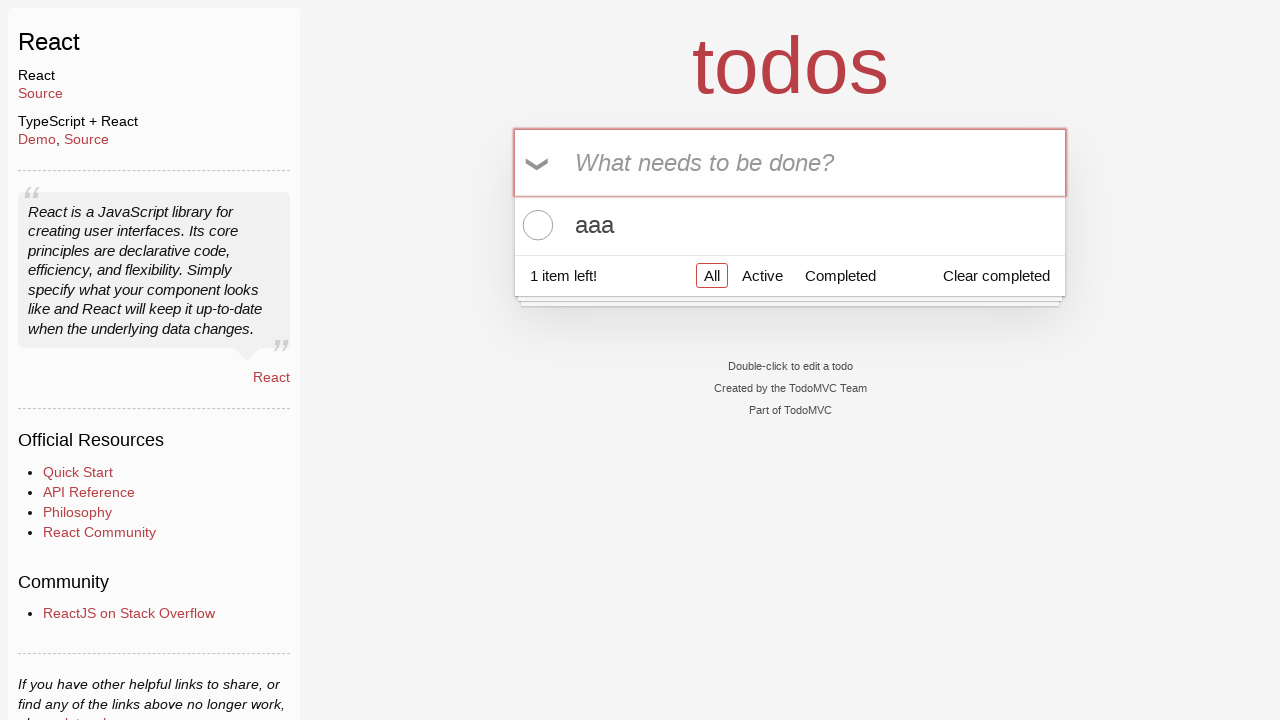

Waited for todo count selector to appear
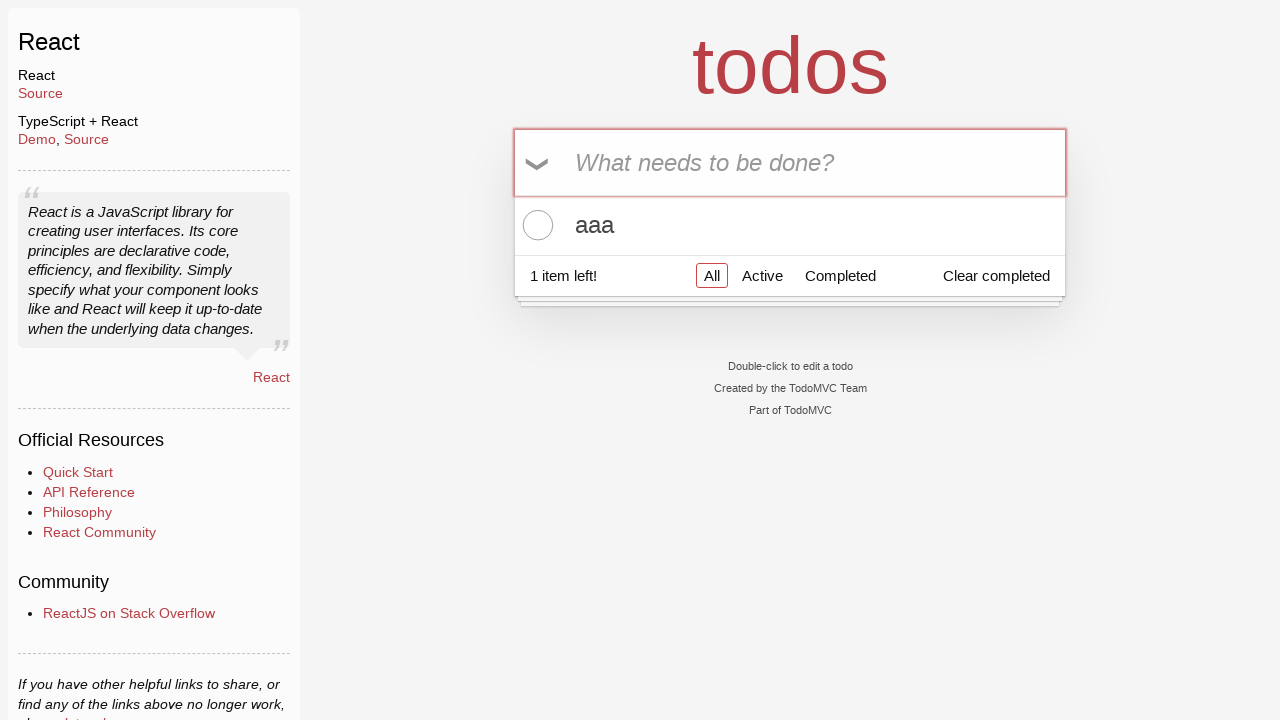

Verified todo count shows '1 item left!'
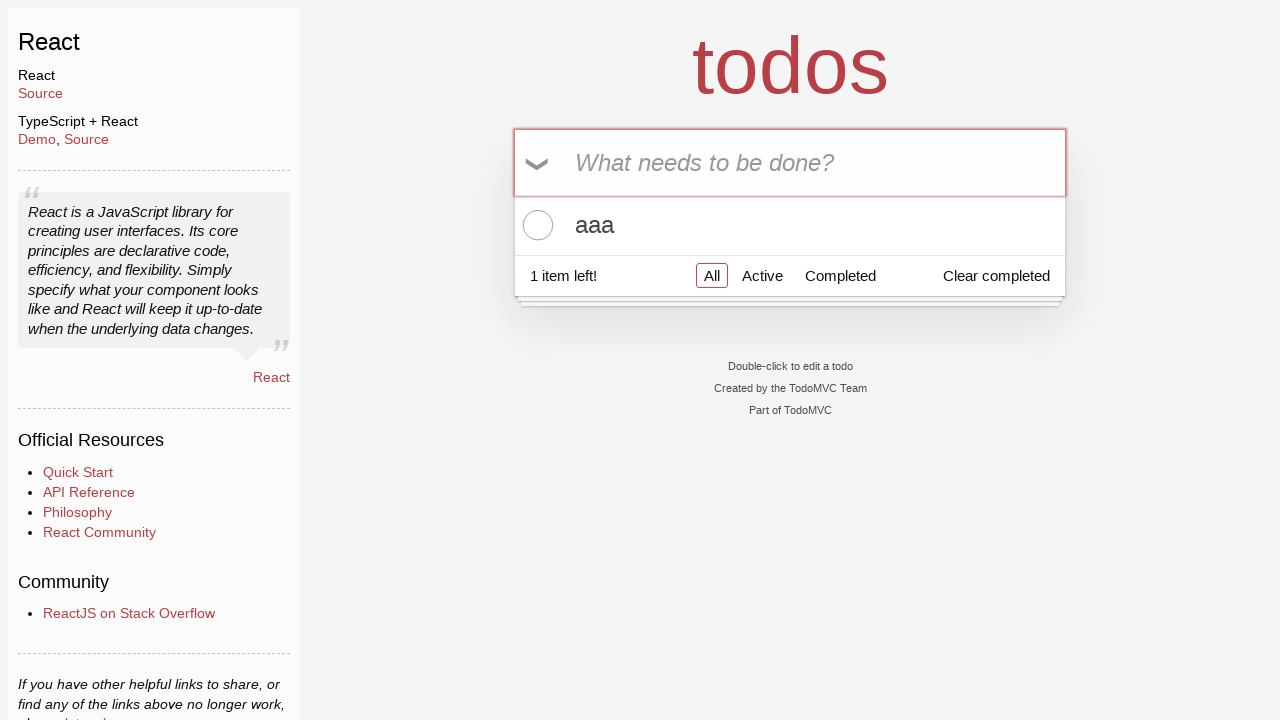

Clicked toggle checkbox to mark todo as completed at (535, 225) on xpath=//label[contains(text(), 'aaa')]/../input[@class='toggle']
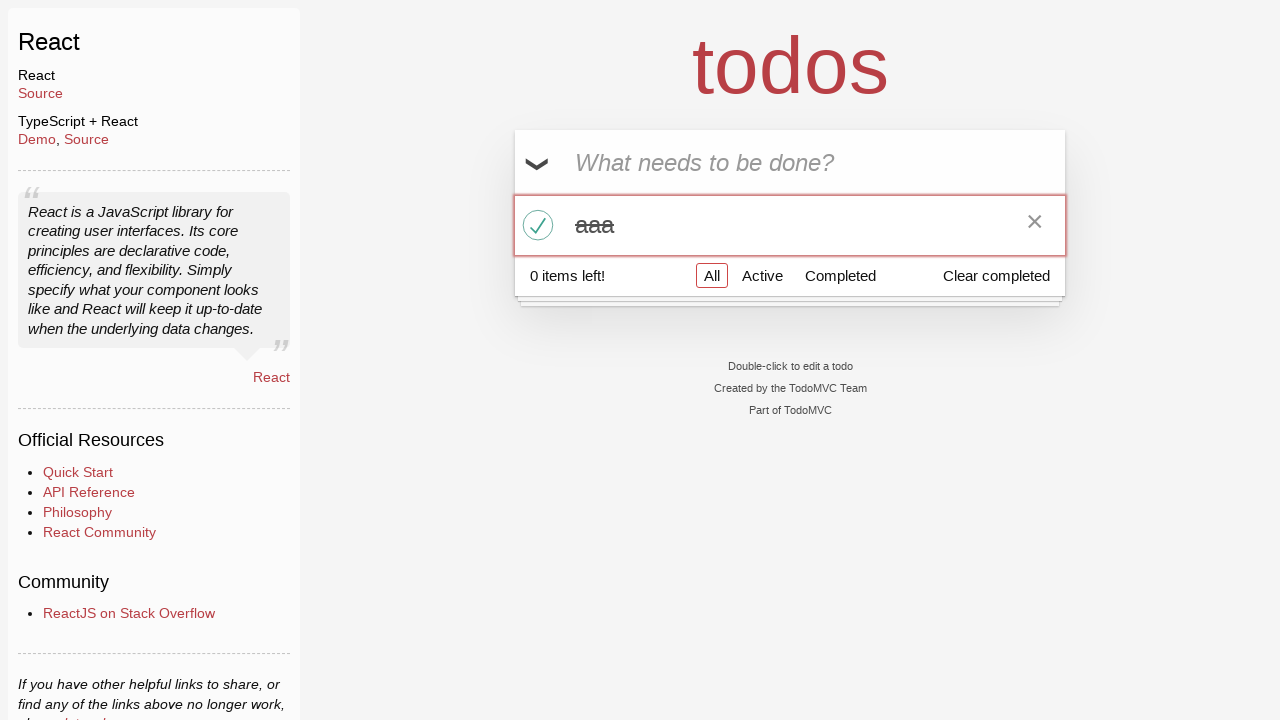

Verified todo count shows '0 items left!' after completion
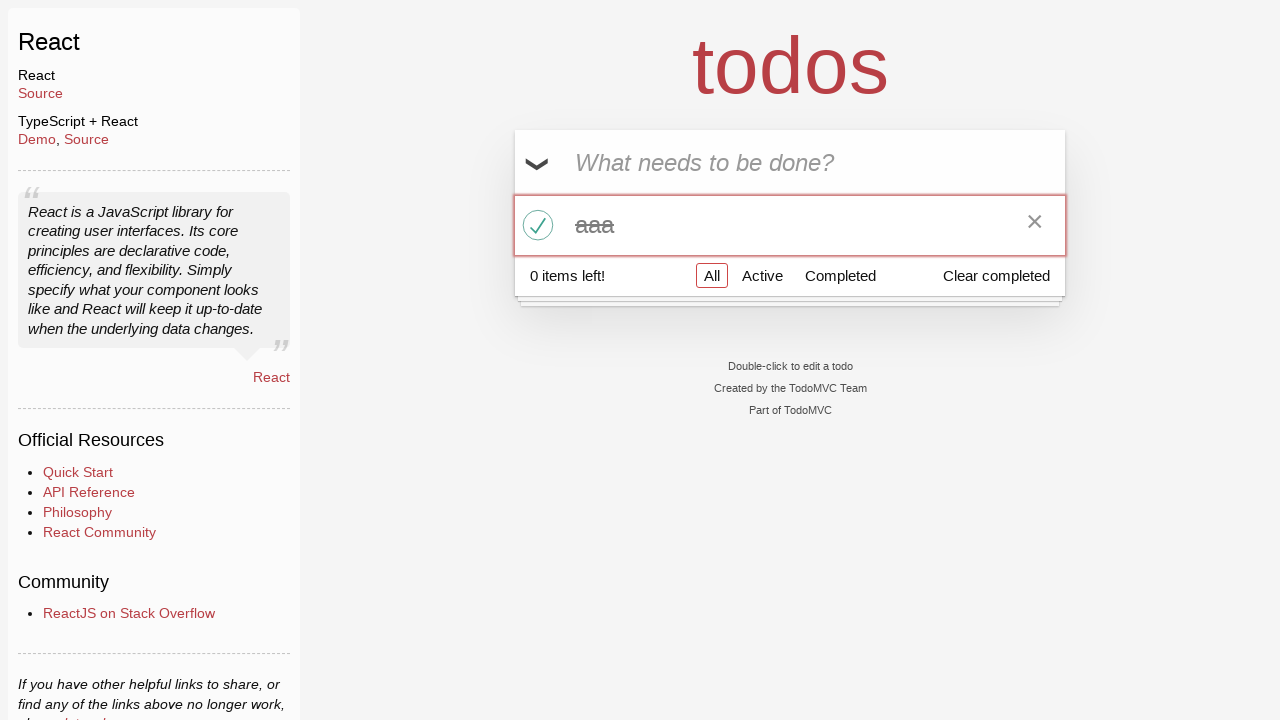

Clicked toggle checkbox to mark todo as active again at (535, 225) on xpath=//label[contains(text(), 'aaa')]/../input[@class='toggle']
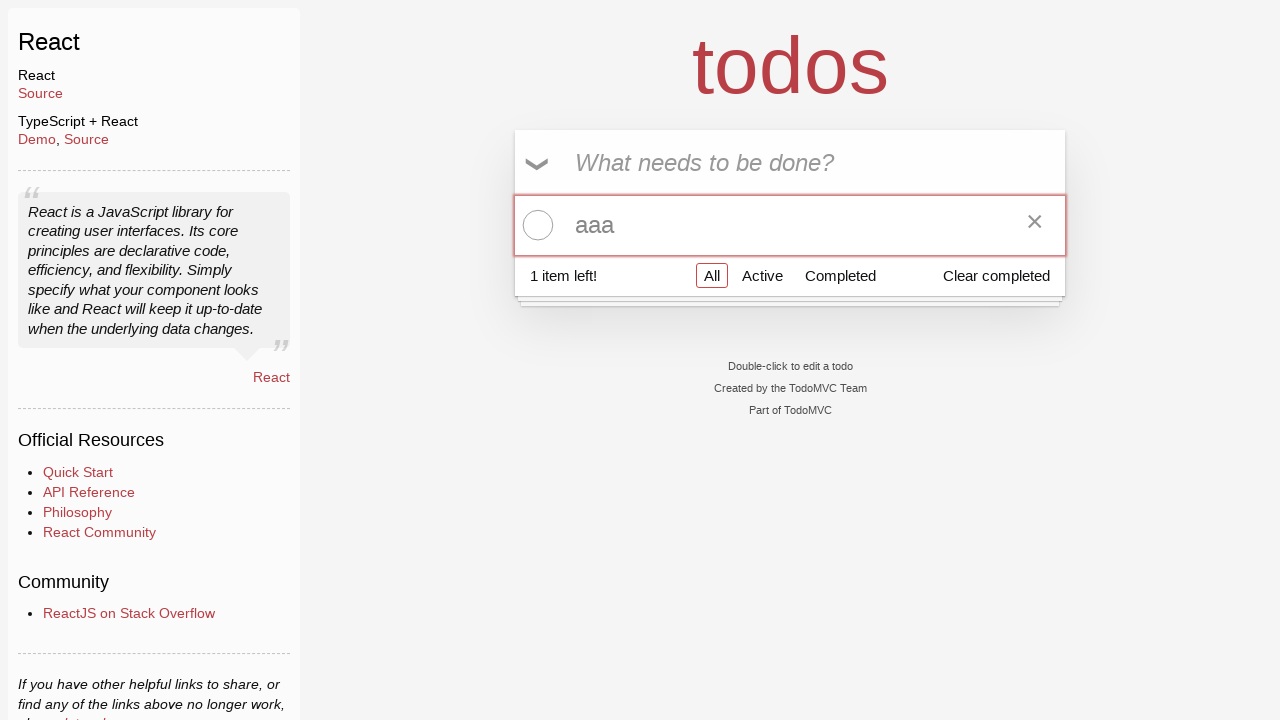

Verified todo count shows '1 item left!' after returning to active state
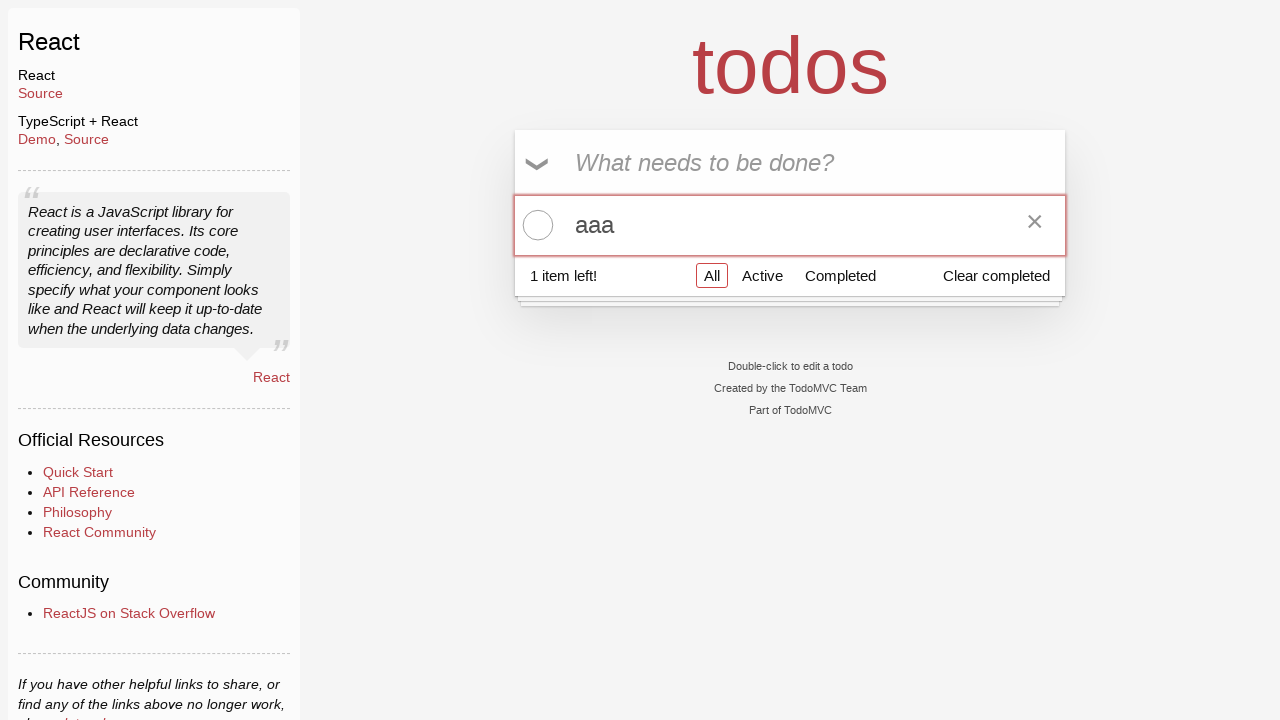

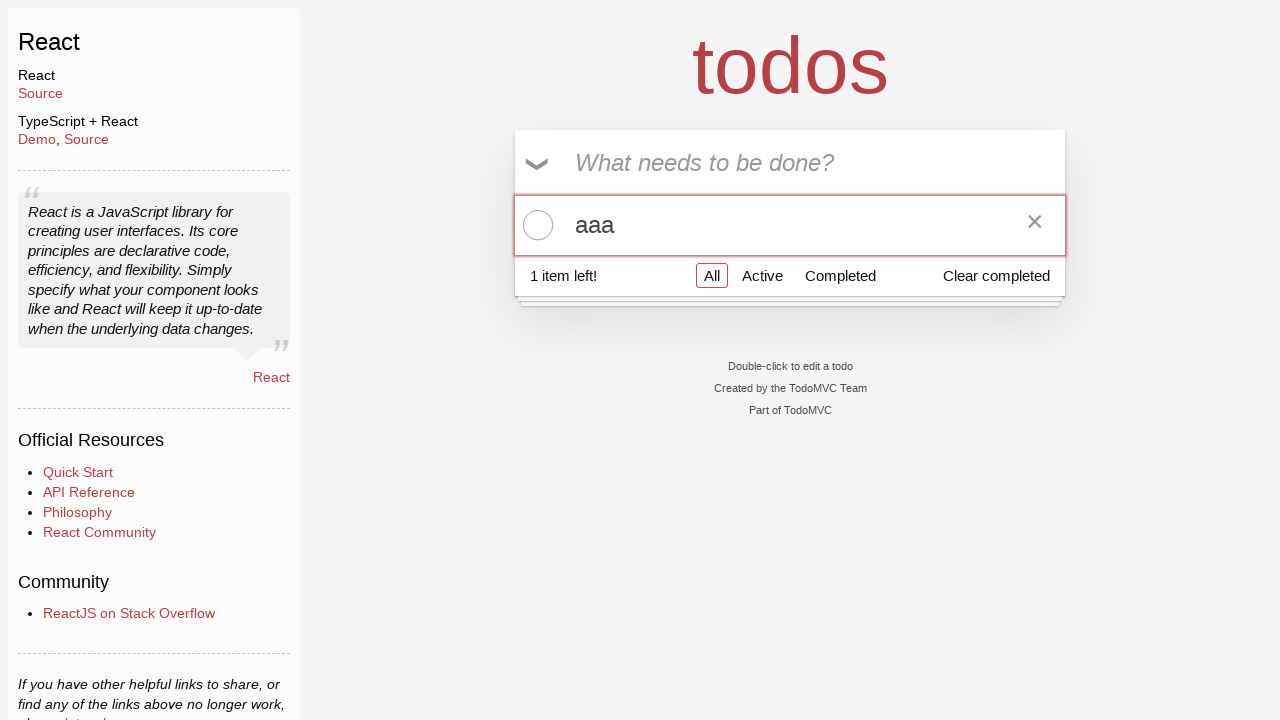